Tests the Case Studies page by navigating via Solutions menu, verifying header, and clicking through Industrial Training and Virtual Tour tabs

Starting URL: https://imaginxavr.com/

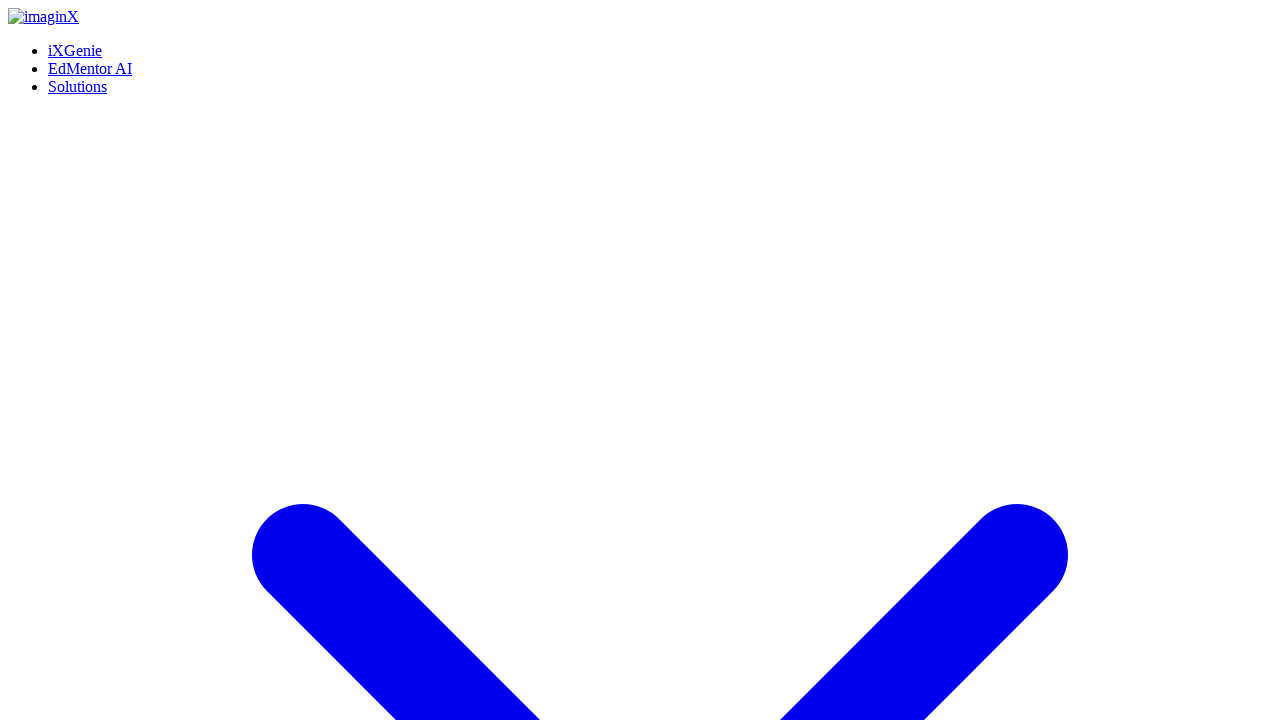

Hovered over Solutions menu at (78, 8) on xpath=(//a[normalize-space()='Solutions'])[1]
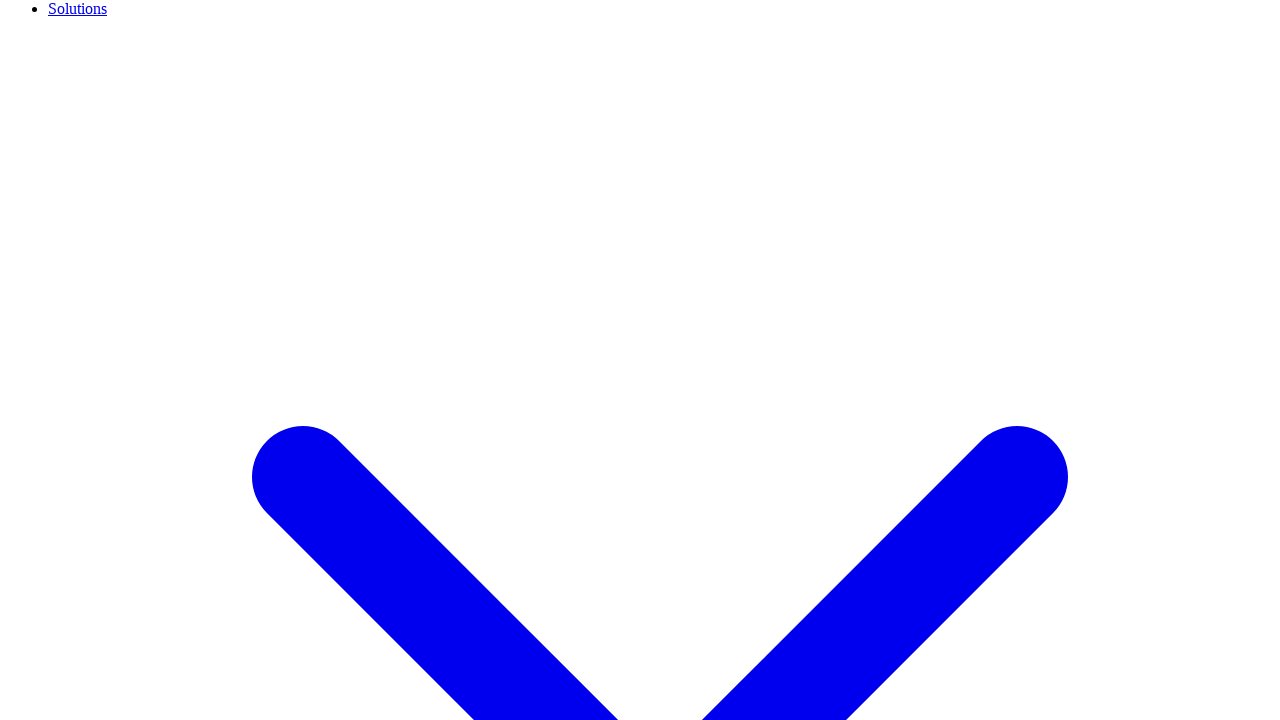

Waited for Solutions menu to appear
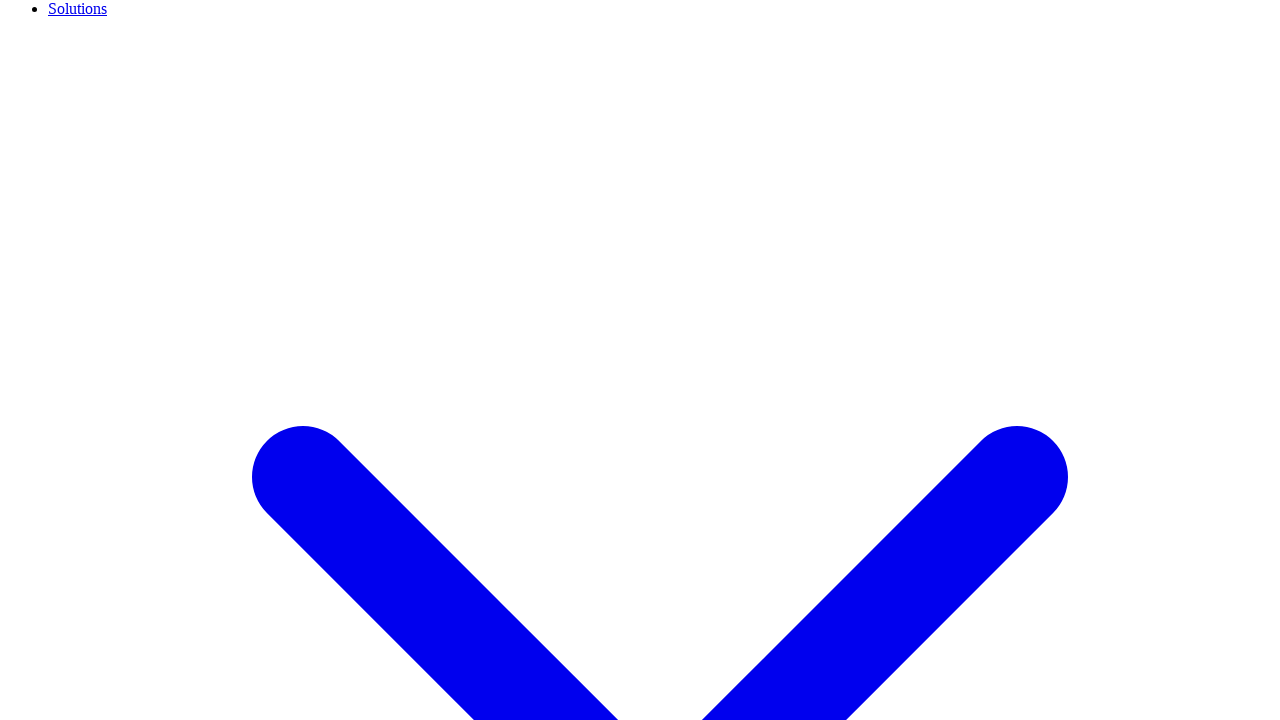

Clicked on Case Studies link at (128, 360) on xpath=(//a[normalize-space()='Case Studies'])[1]
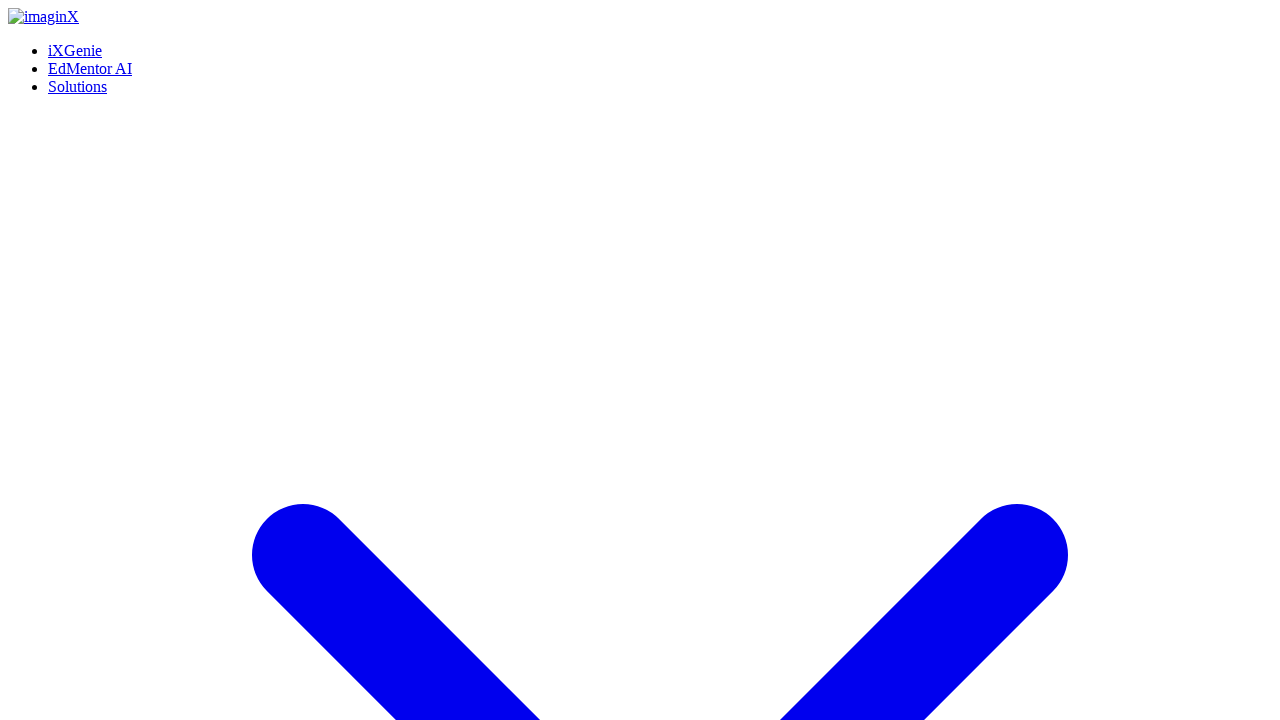

Case Studies page loaded
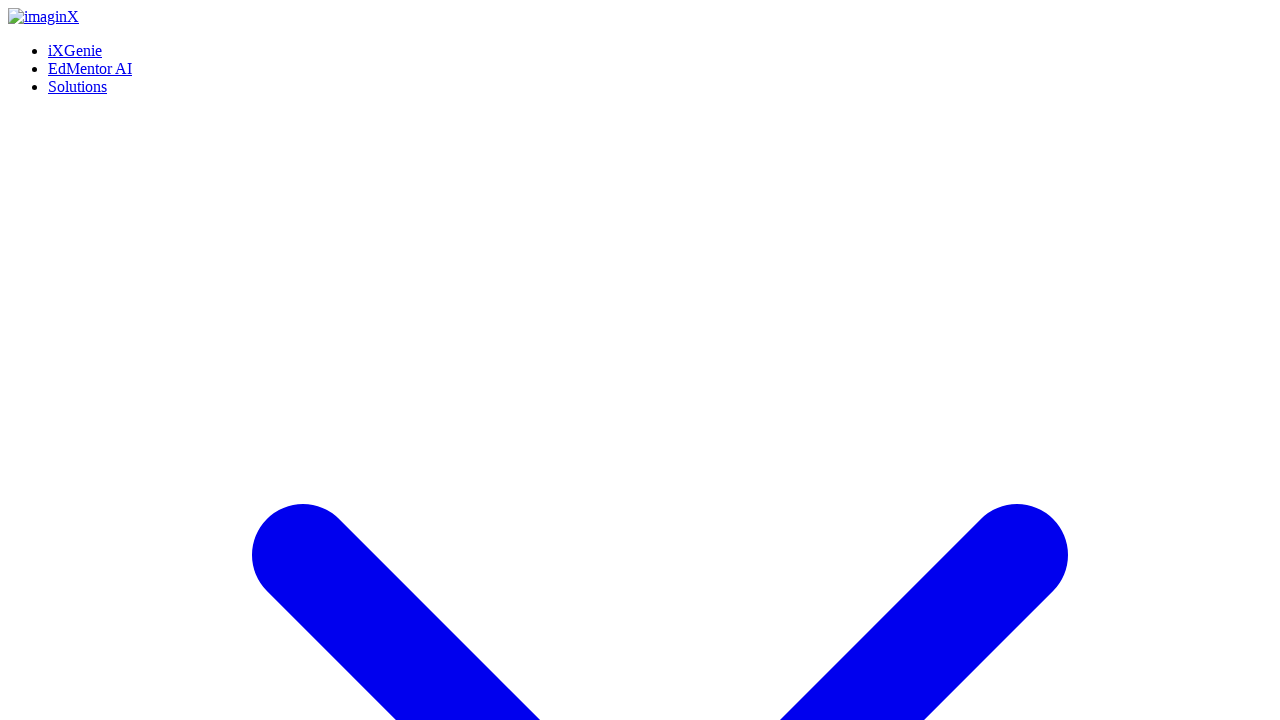

Waited for page to fully render
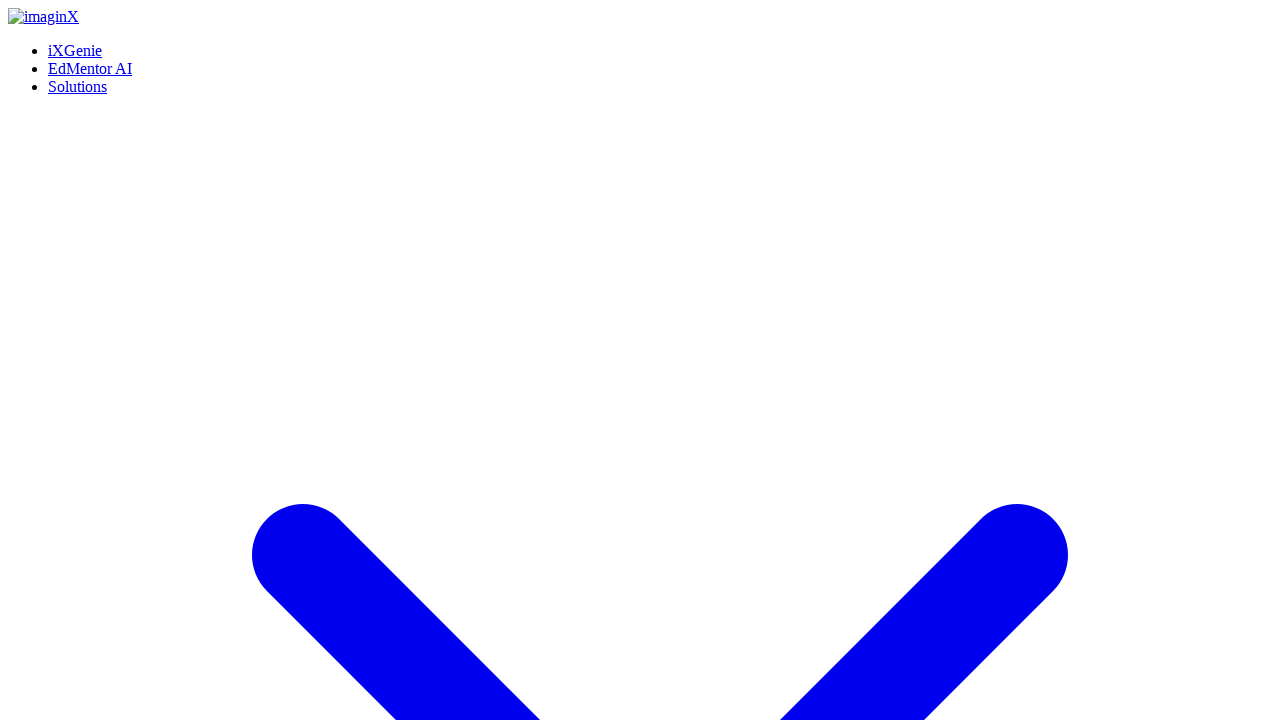

Scrolled down the page to view all content
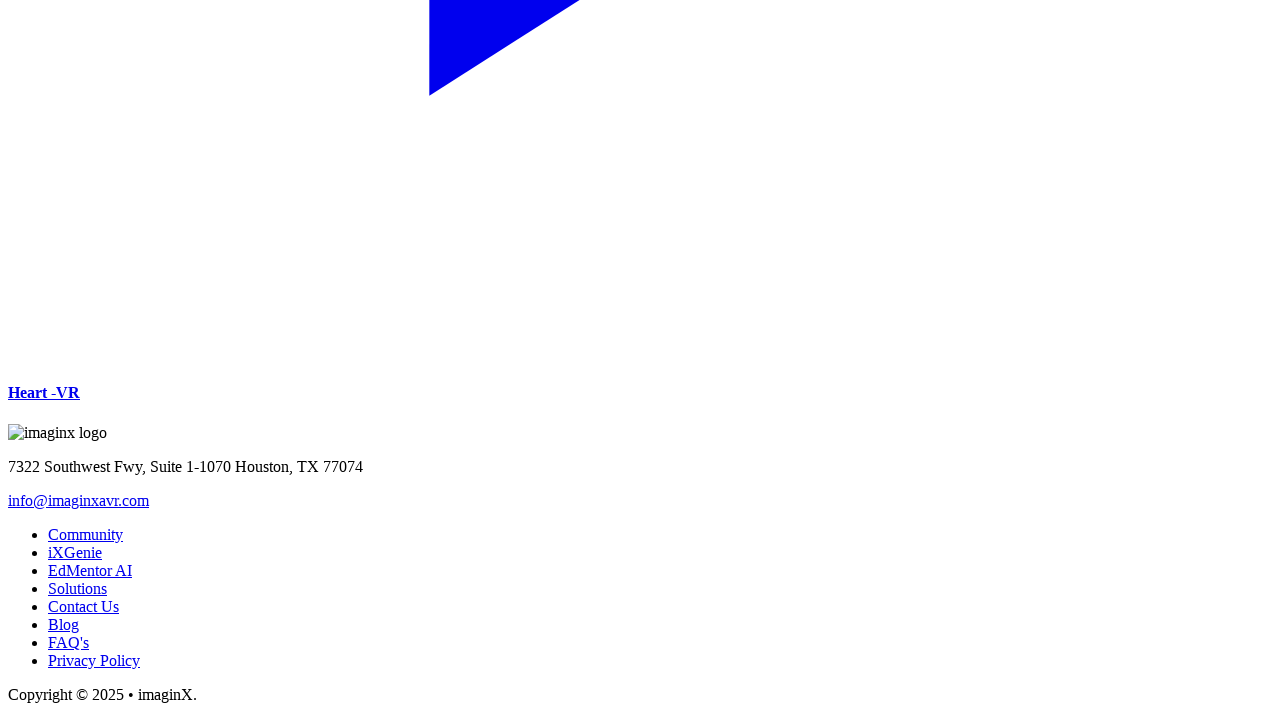

Waited after scrolling
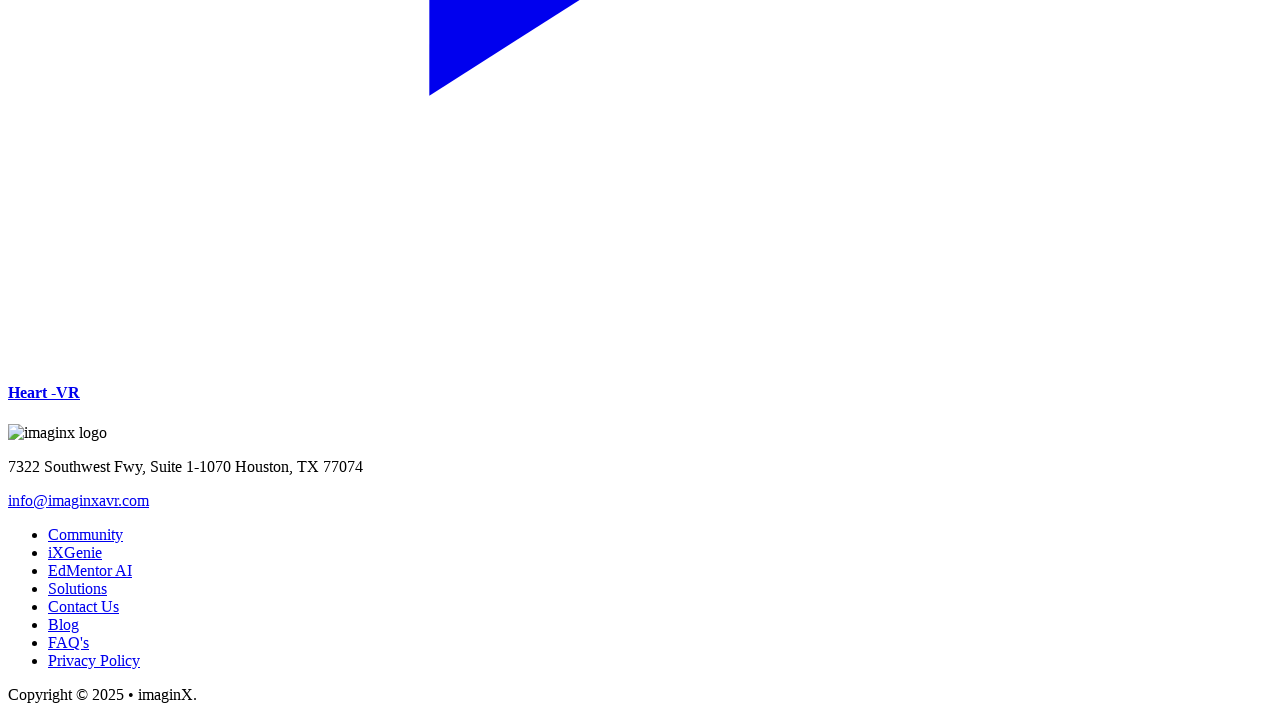

Scrolled back to top of page
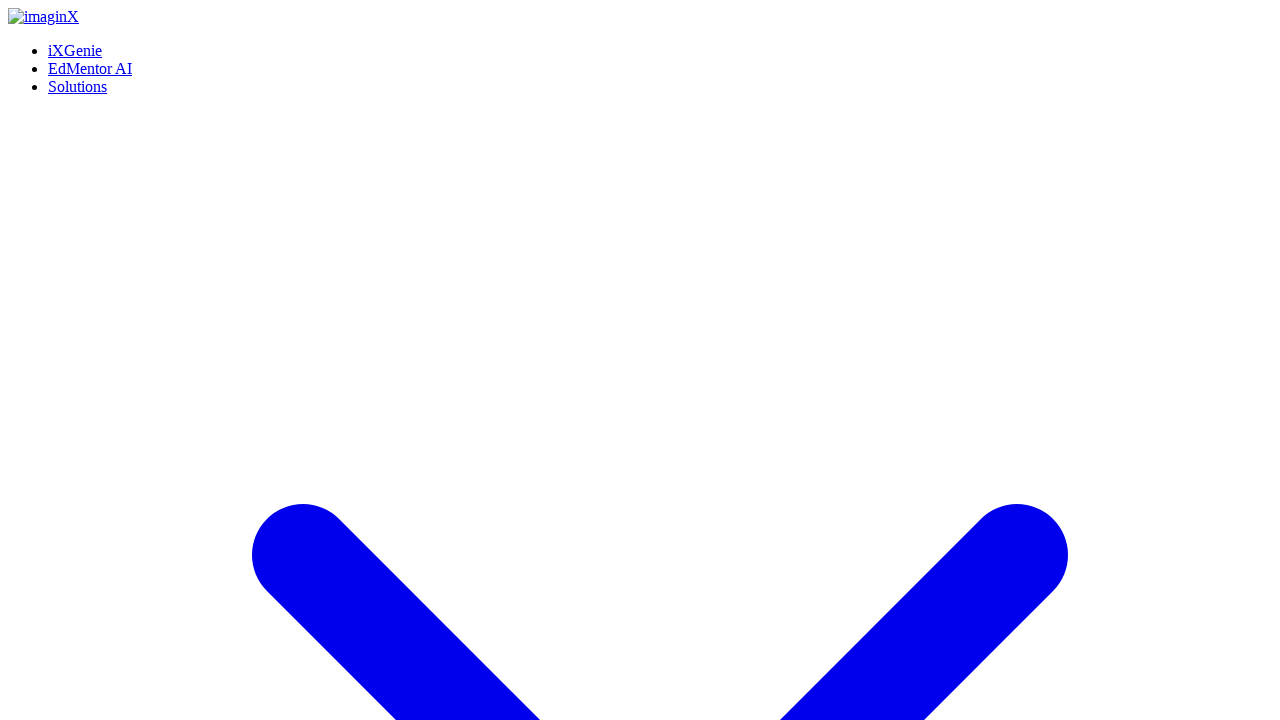

Waited after scrolling to top
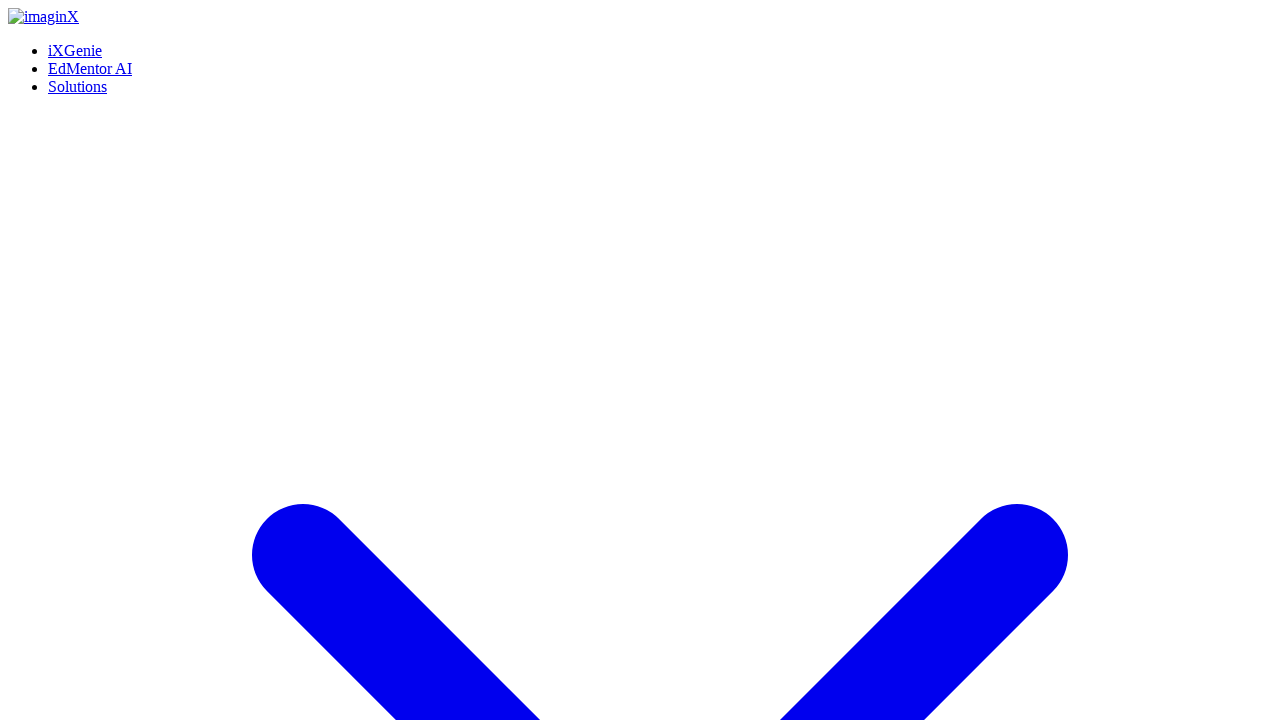

Verified Case Studies header is present
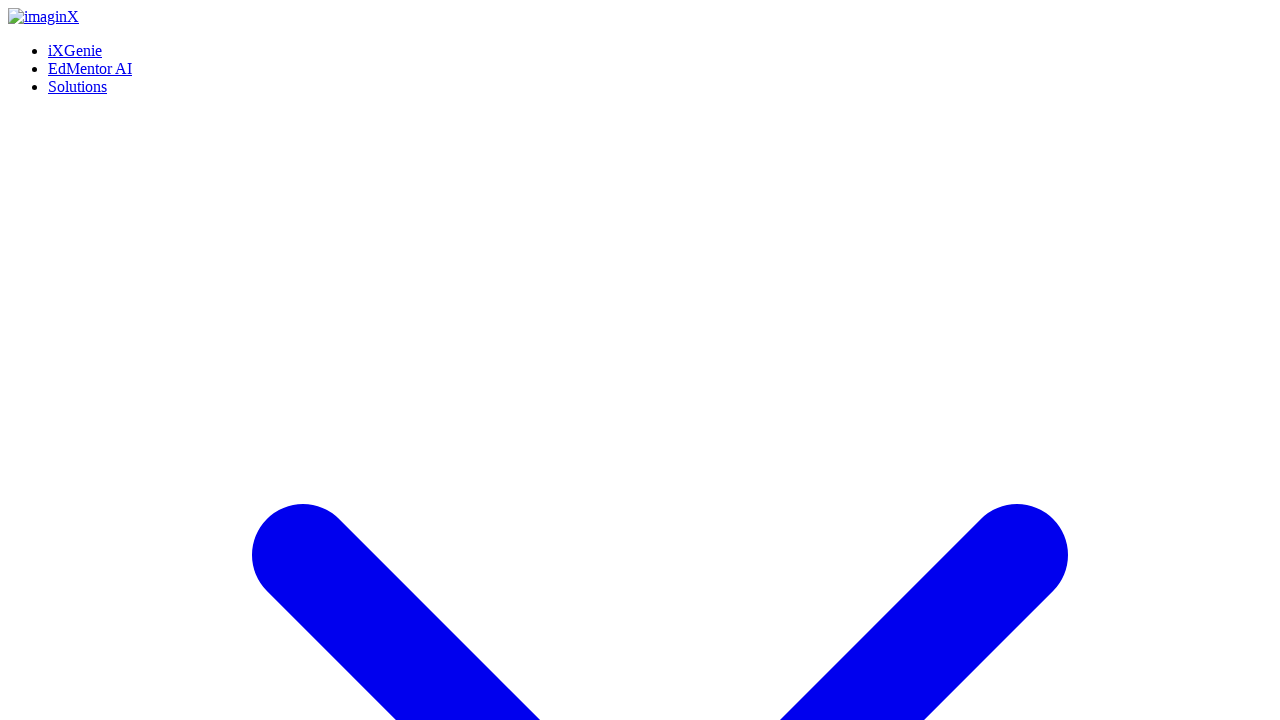

Verified education videos section exists
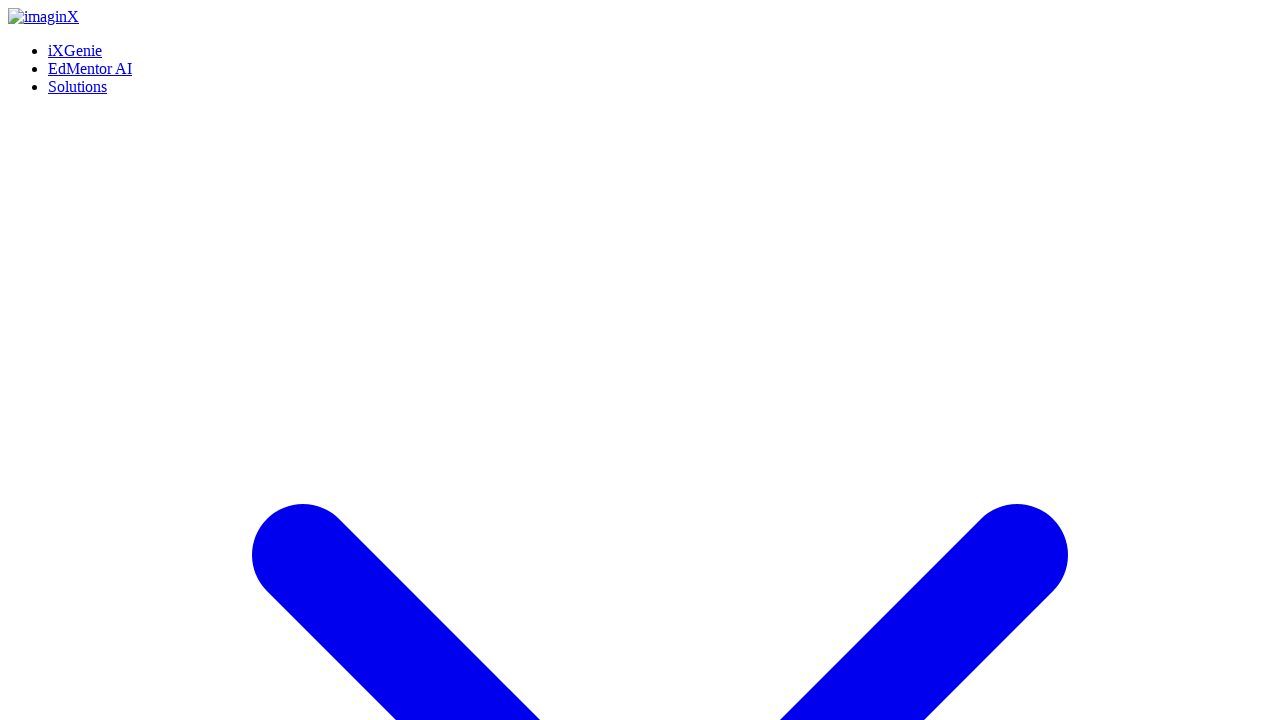

Clicked on Industrial Training tab at (173, 360) on xpath=//a[normalize-space()='Industrial Training']
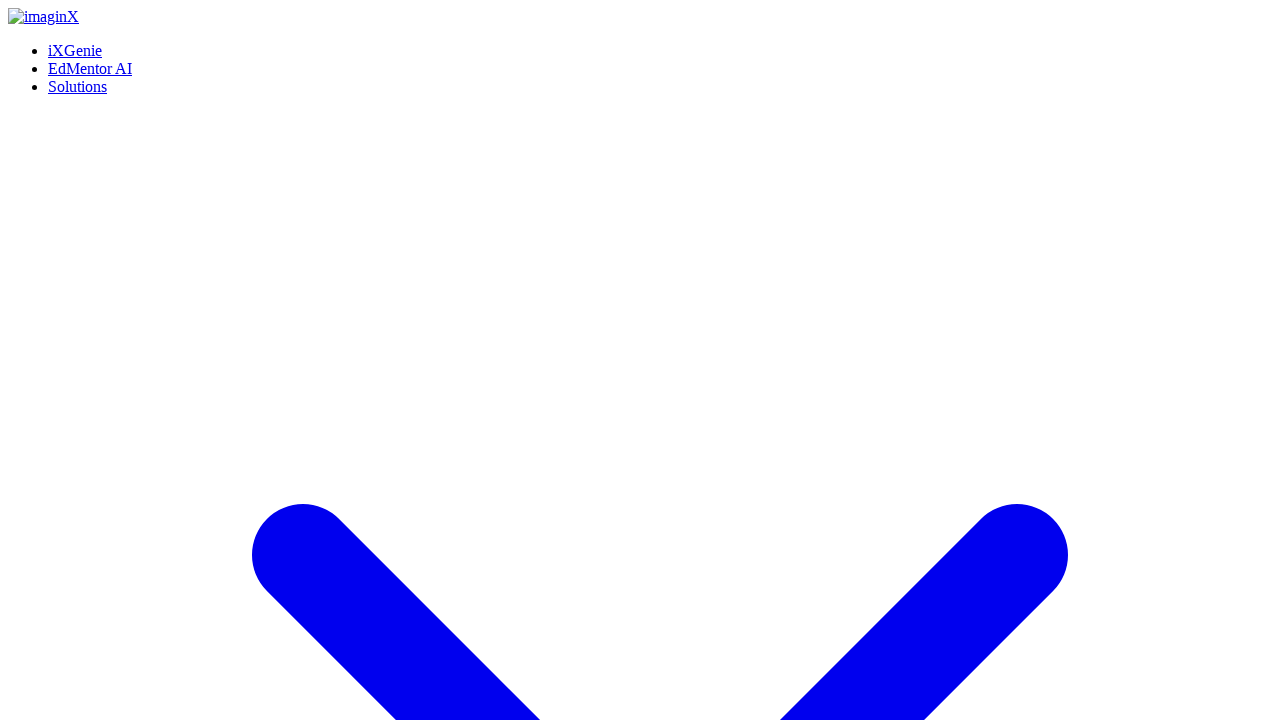

Waited for Industrial Training content to load
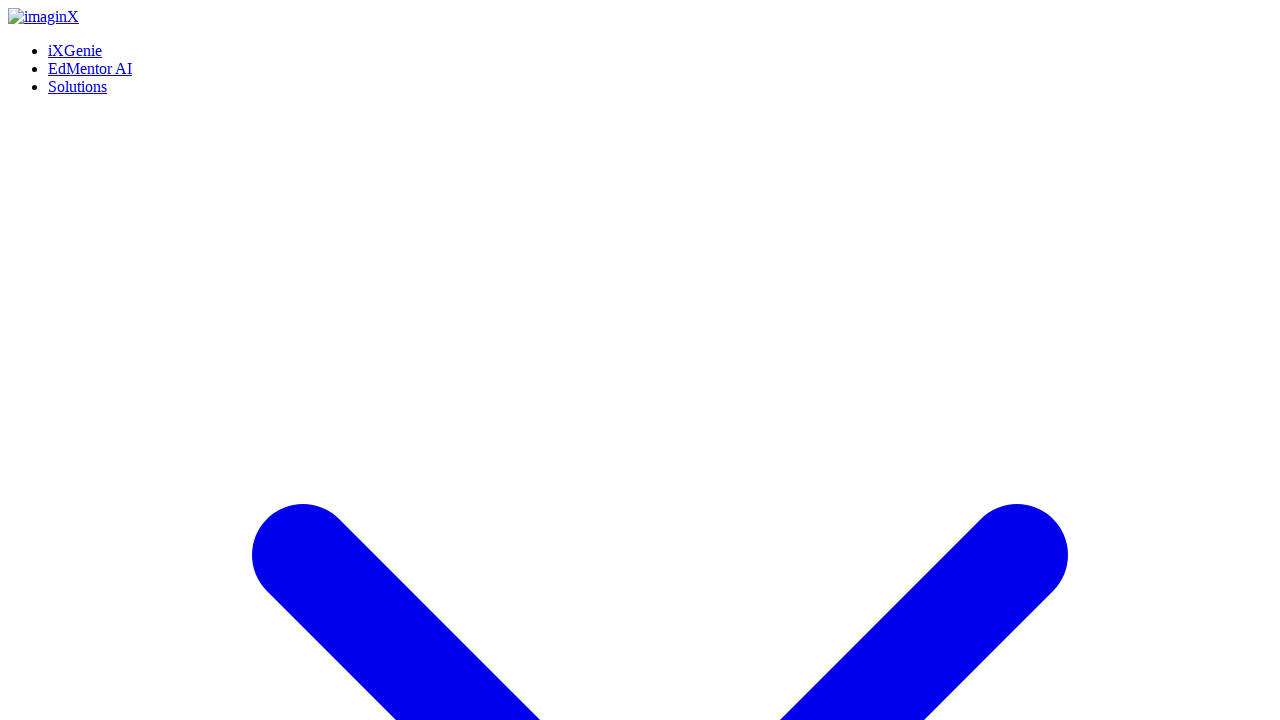

Verified Industrial Training section loaded
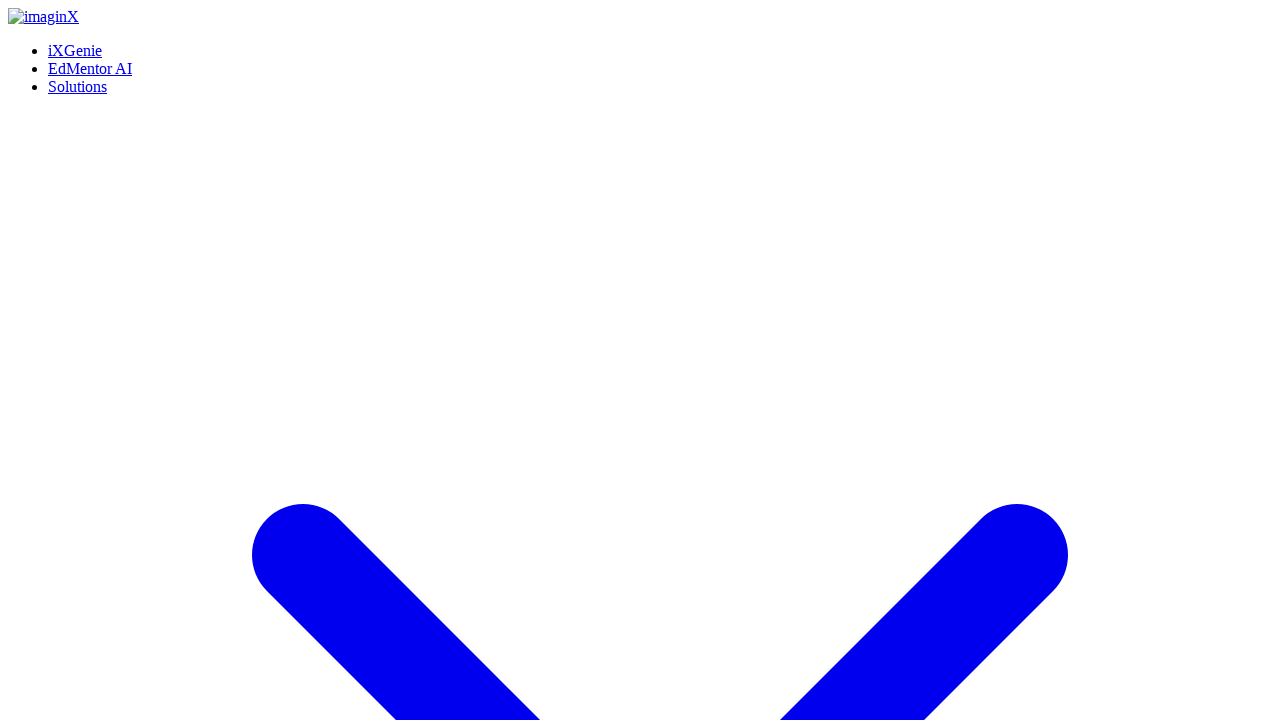

Clicked on Virtual Tour tab at (297, 360) on xpath=//a[normalize-space()='Virtual Tour']
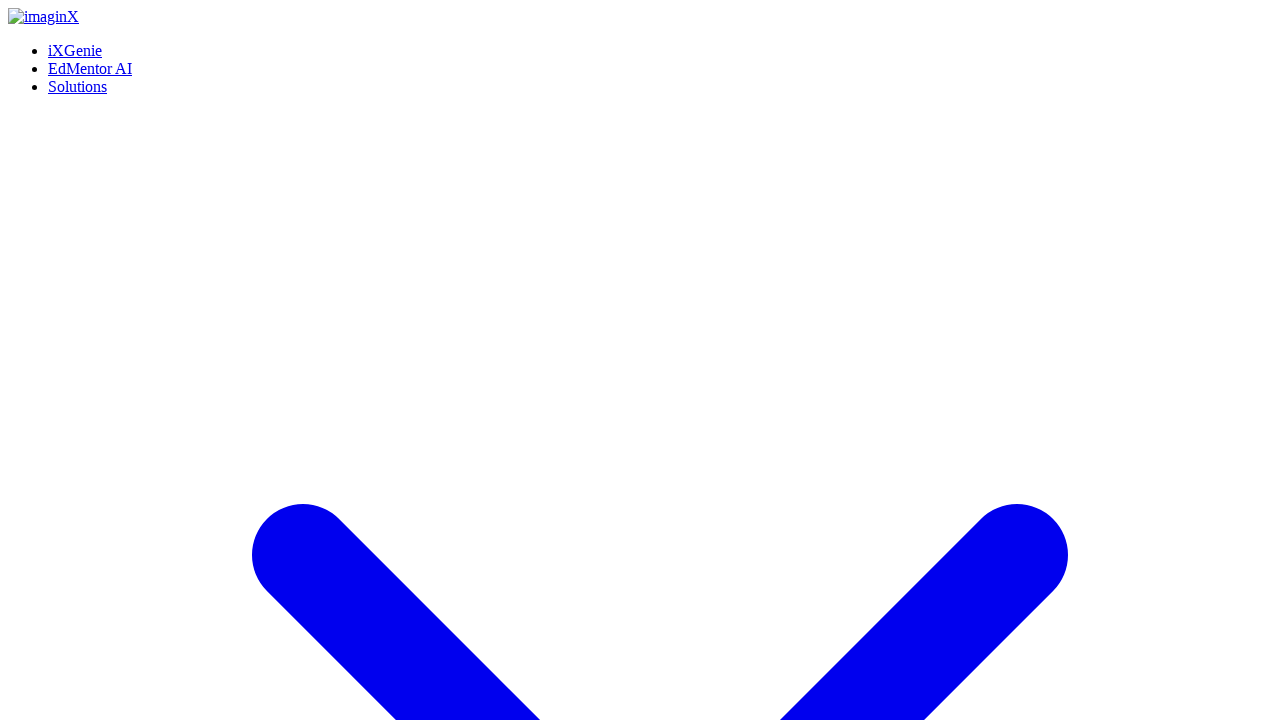

Waited for Virtual Tour content to load
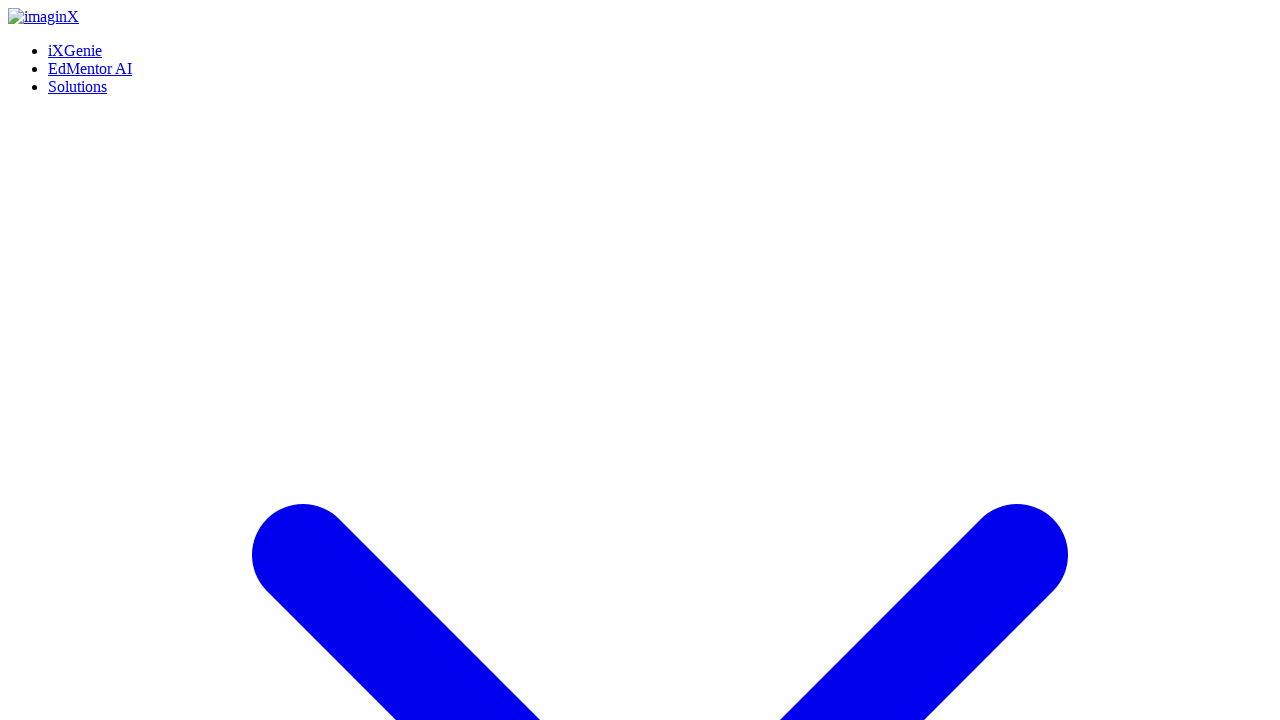

Verified Virtual Tour section loaded
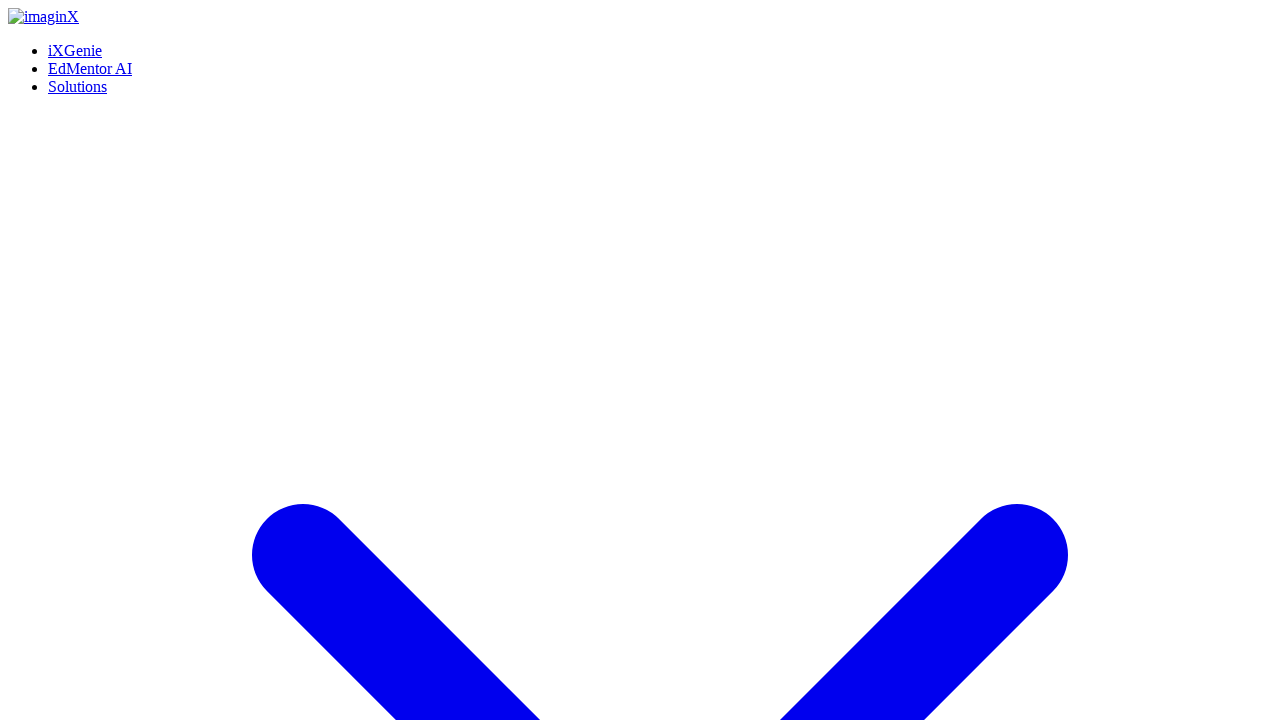

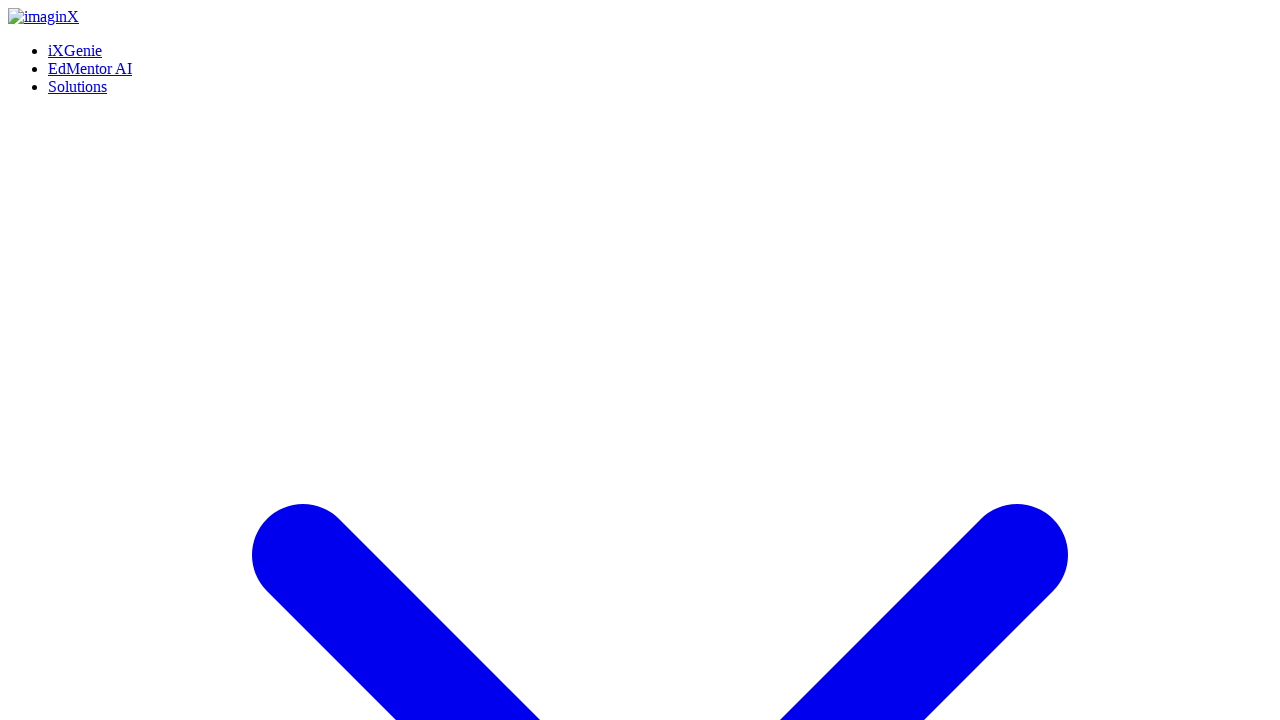